Tests the Starbucks Japan store locator by selecting a prefecture from the dropdown and clicking the "more" button to load additional store results until all results are displayed.

Starting URL: https://store.starbucks.co.jp/

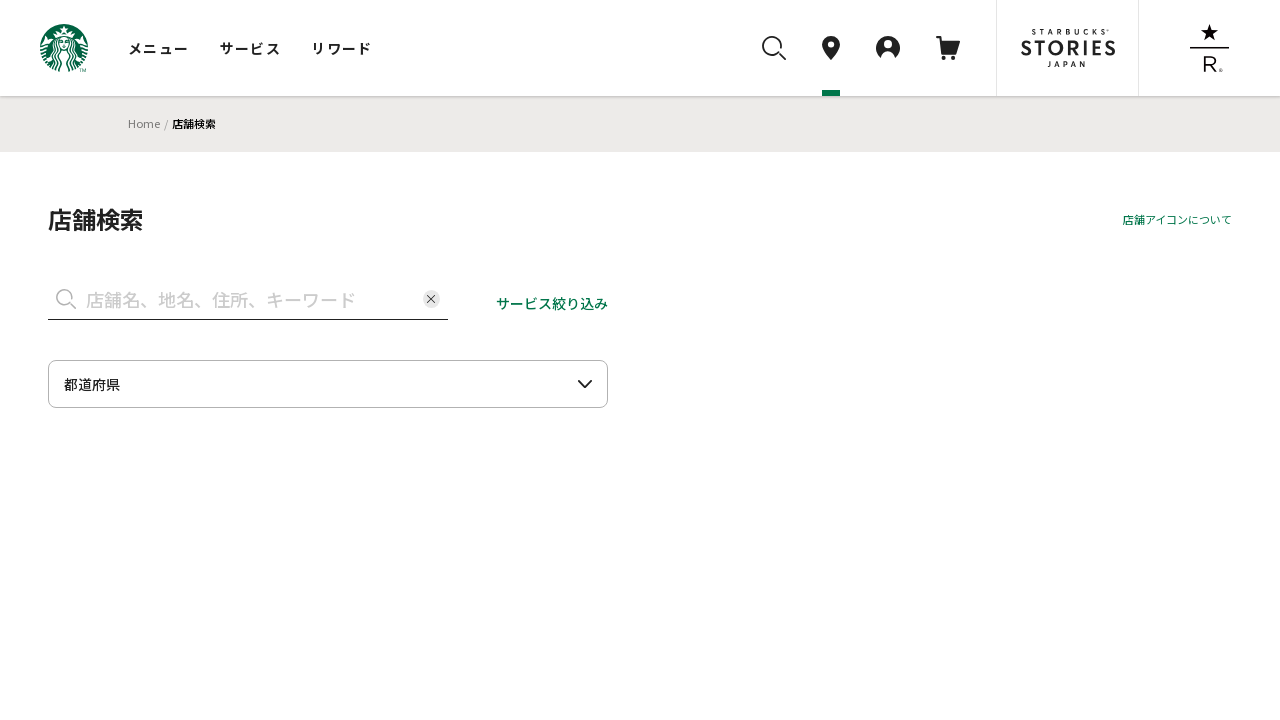

Waited for selectbox to be available
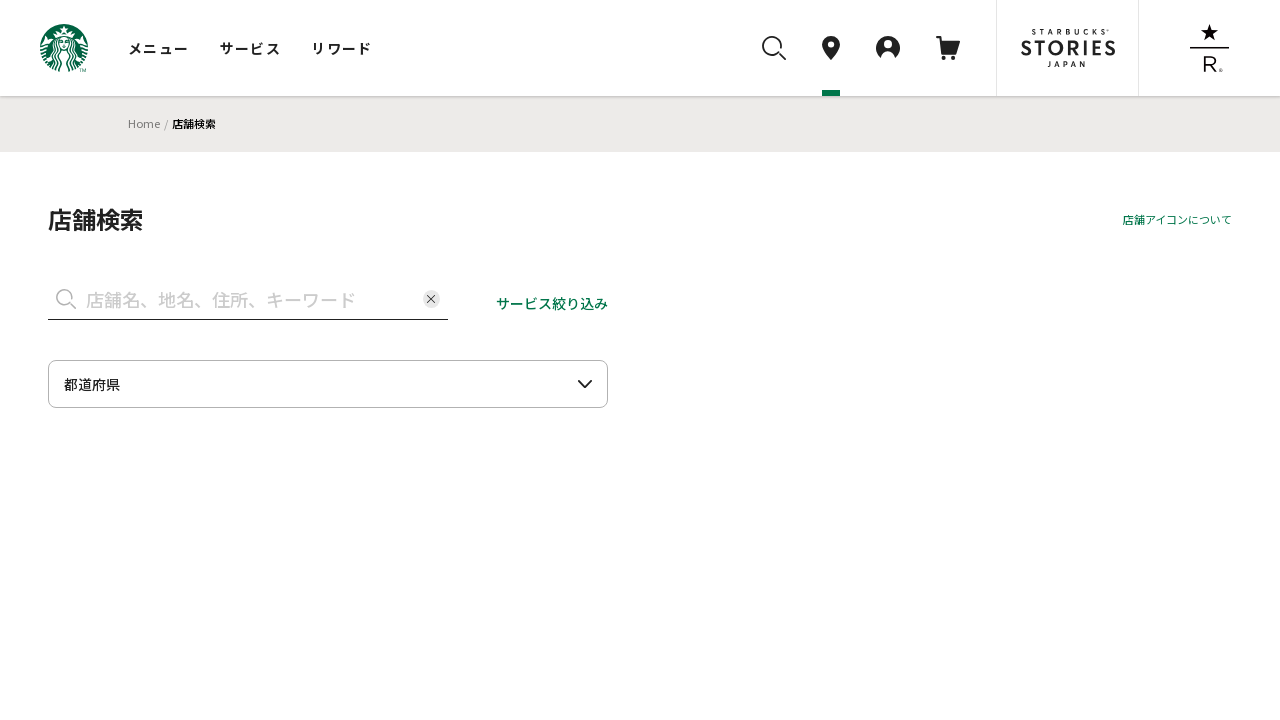

Selected Hokkaido (prefecture value 1) from dropdown on #selectbox
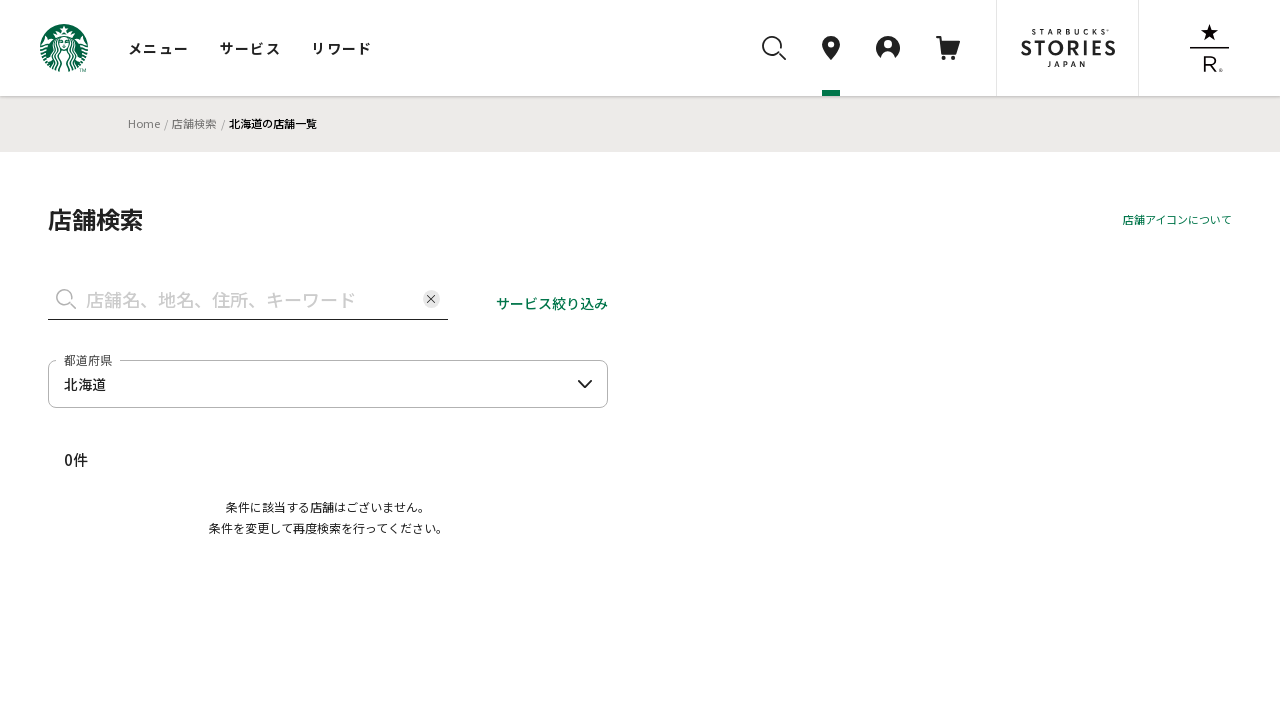

Waited 3 seconds for store results to load
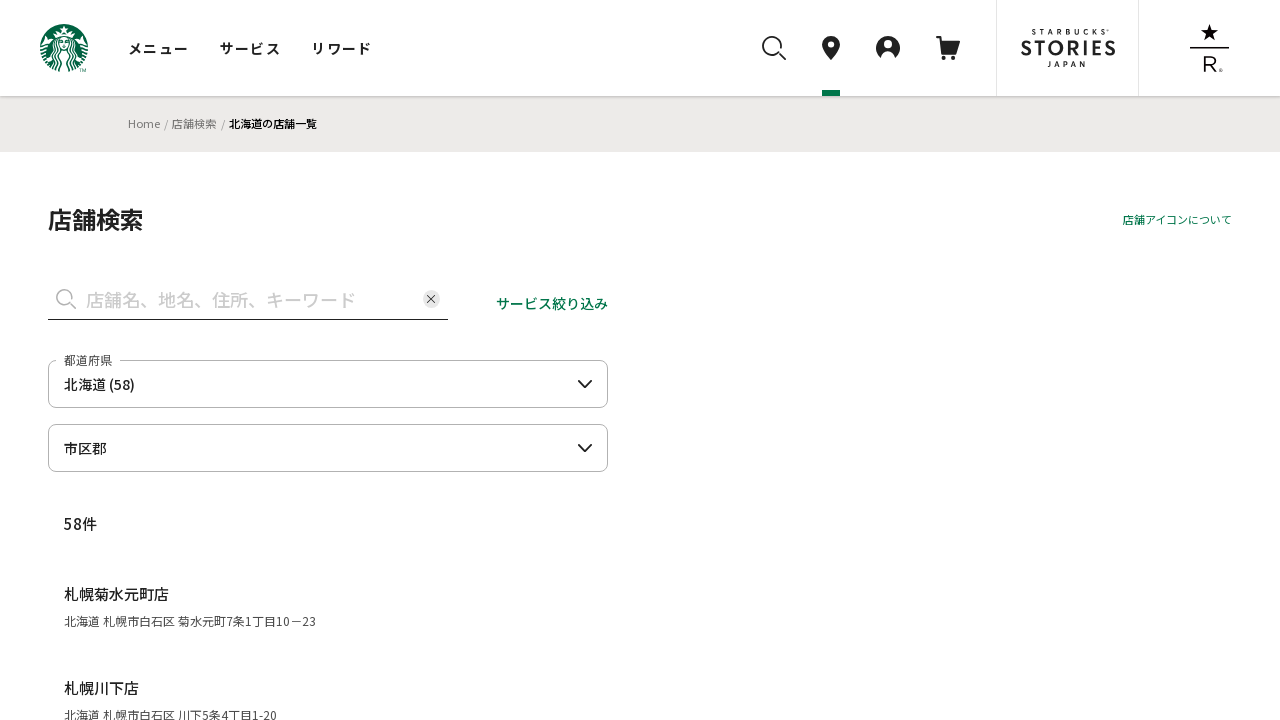

Verified store list is displayed - all results loaded
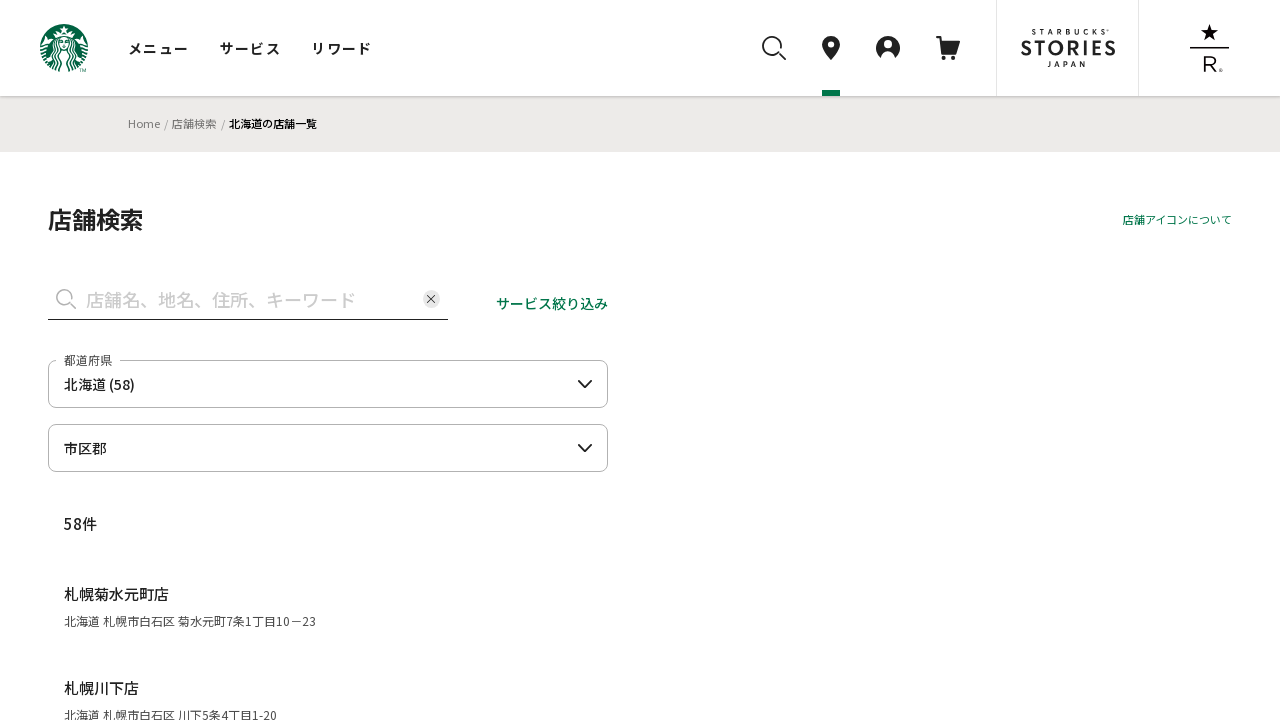

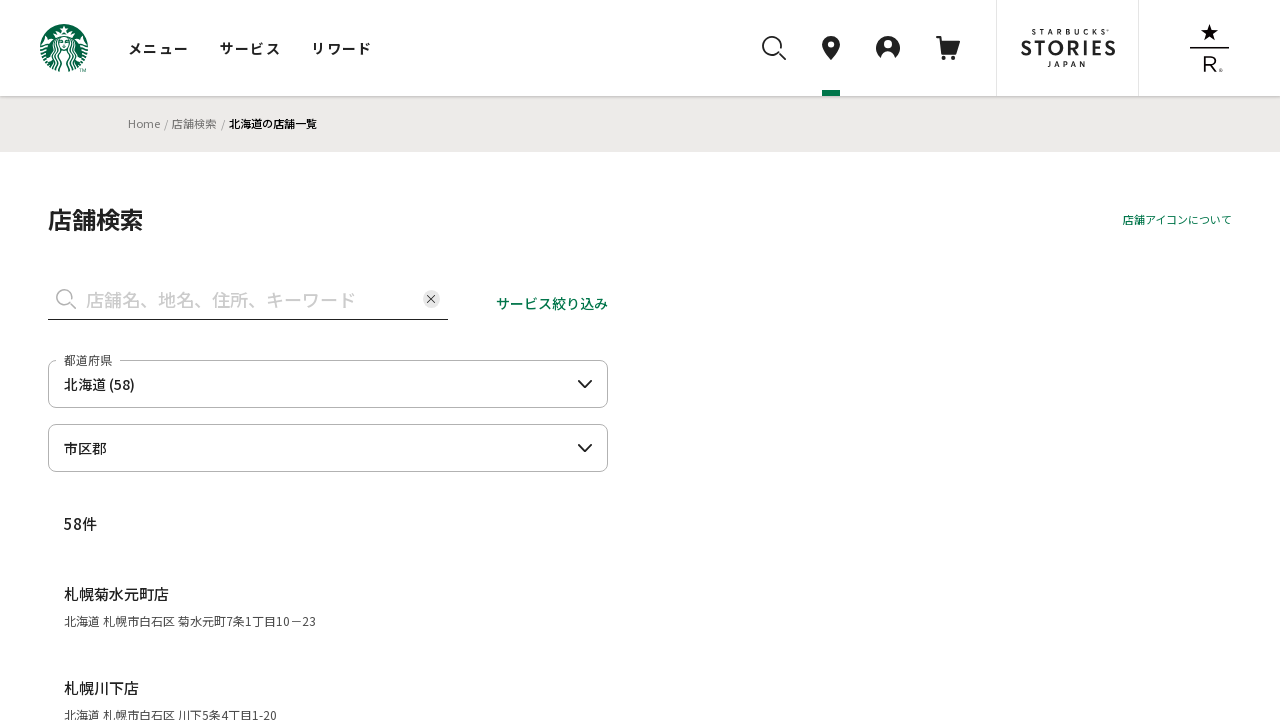